Tests dropdown functionality by selecting an option by index from a currency dropdown and verifying the selection

Starting URL: https://rahulshettyacademy.com/dropdownsPractise/

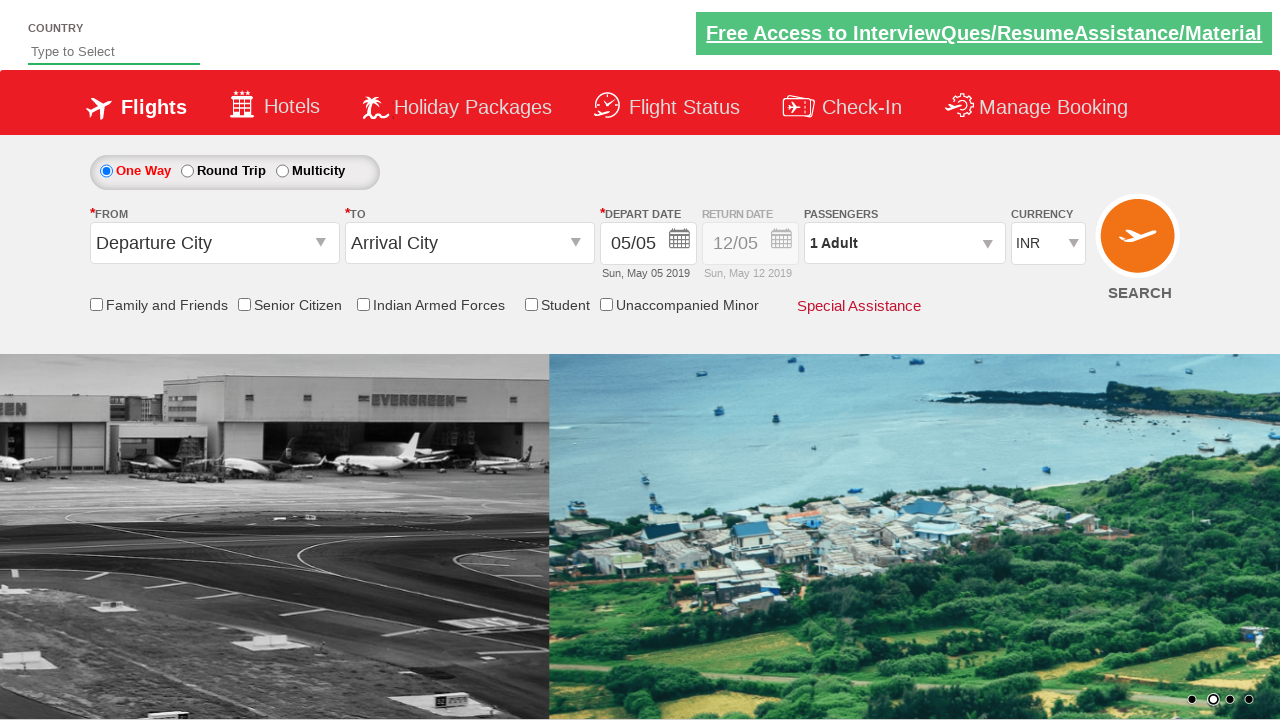

Selected third option (index 2) from currency dropdown on #ctl00_mainContent_DropDownListCurrency
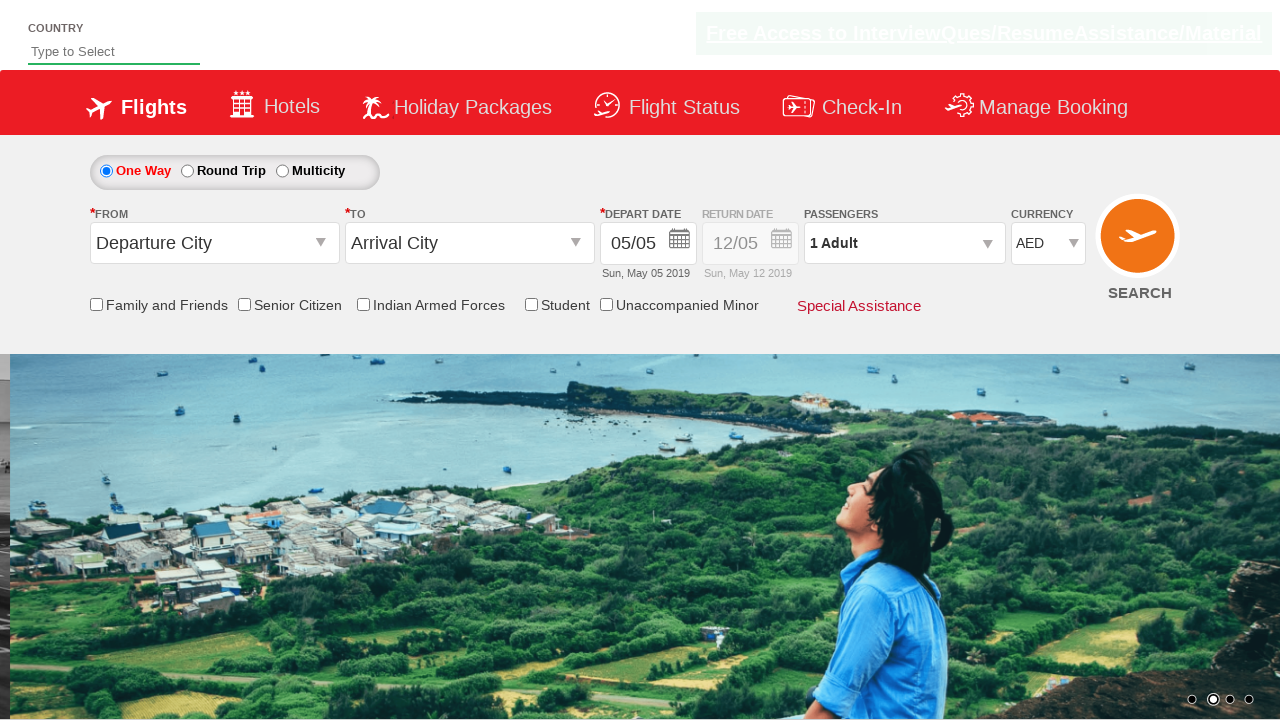

Waited 500ms for dropdown selection to register
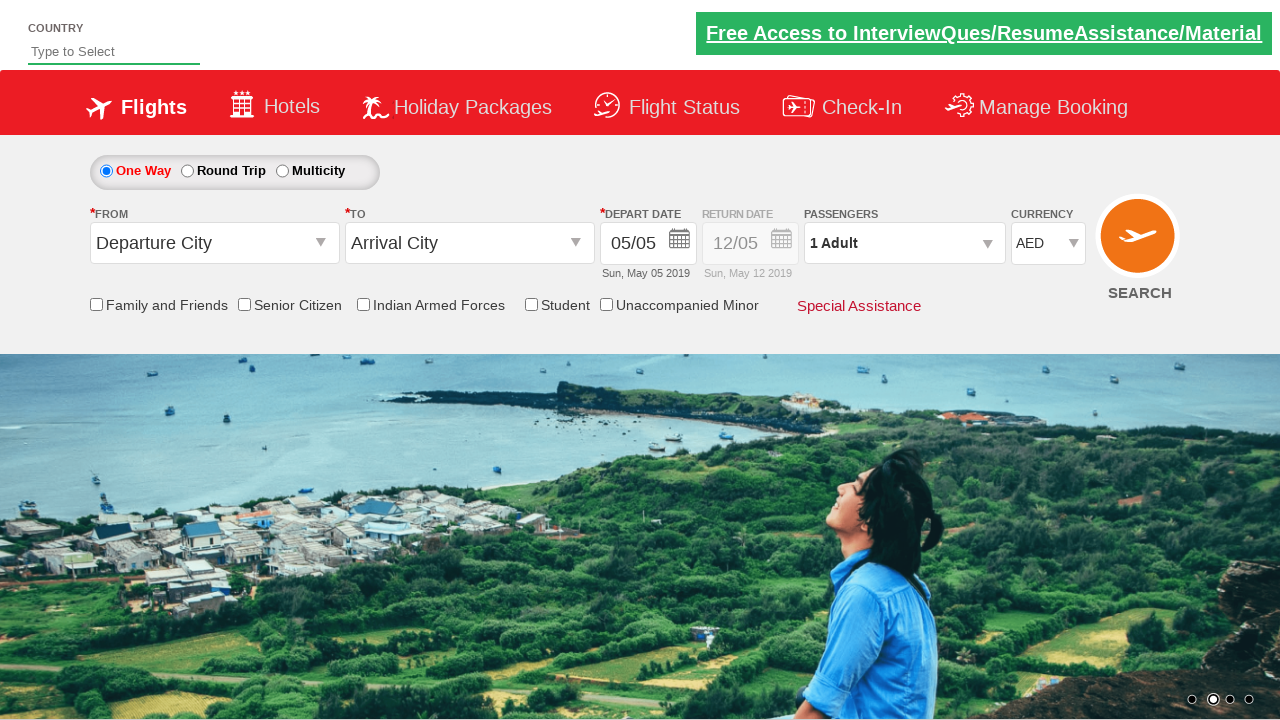

Verified currency dropdown is visible and selection confirmed
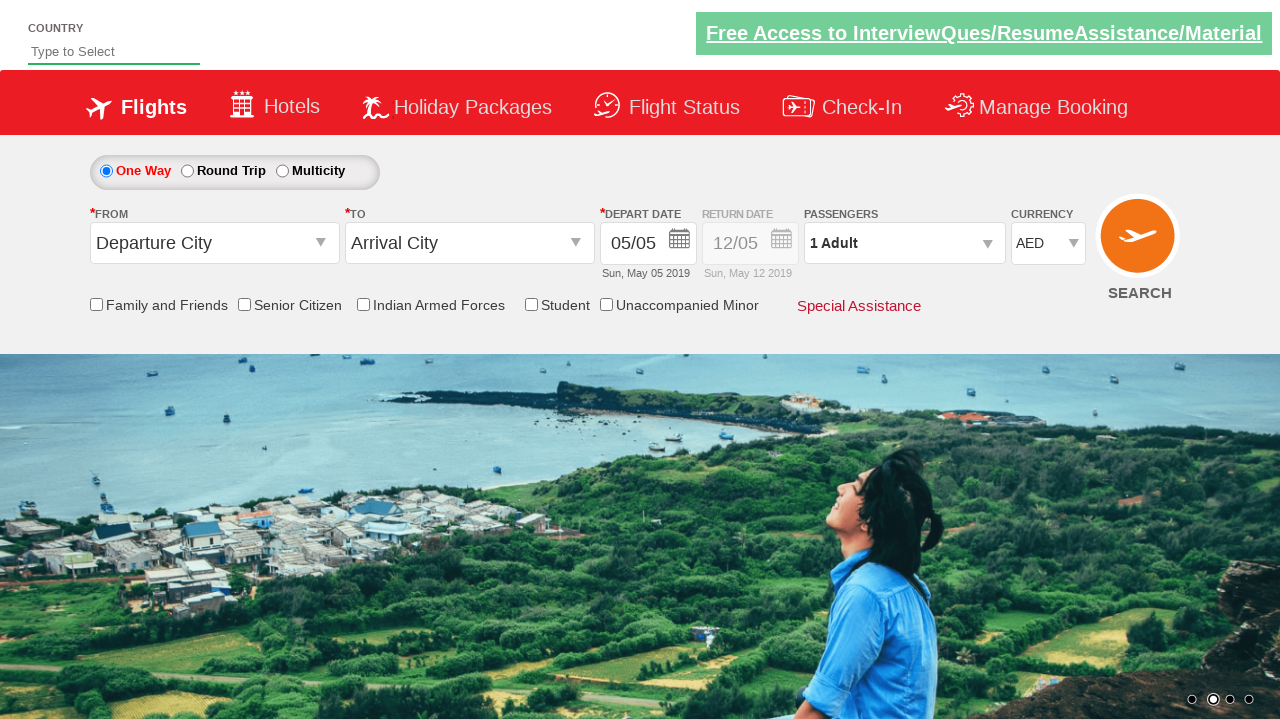

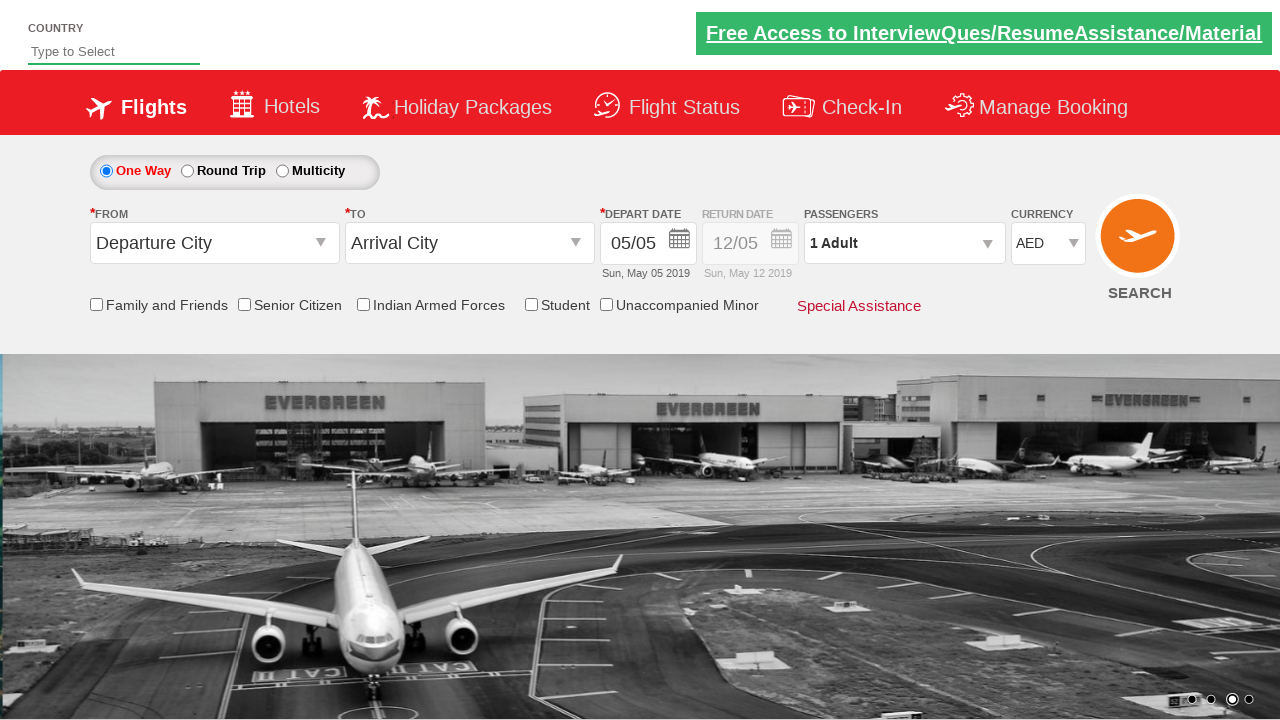